Tests a math quiz page by reading a value, calculating a mathematical formula (log of absolute value of 12*sin(x)), filling in the answer, checking required checkboxes, and submitting the form.

Starting URL: https://suninjuly.github.io/math.html

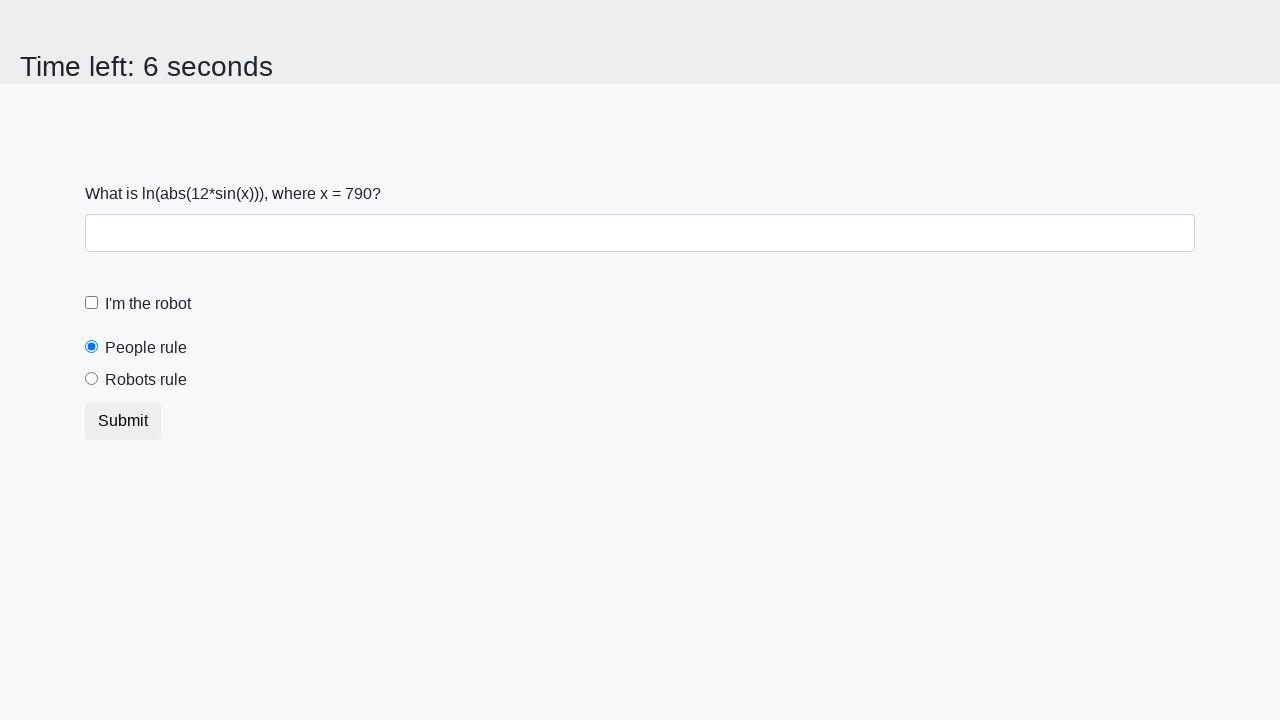

Read x value from the math quiz page
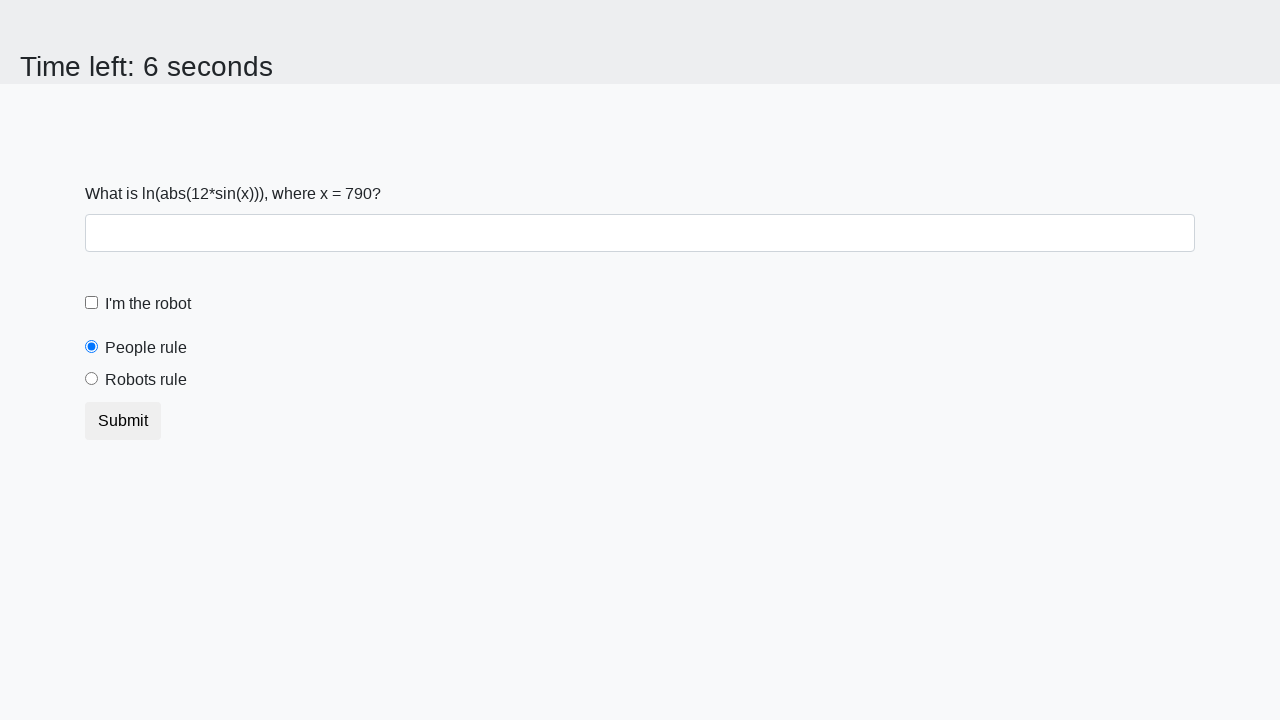

Calculated answer using formula log(abs(12*sin(790)))
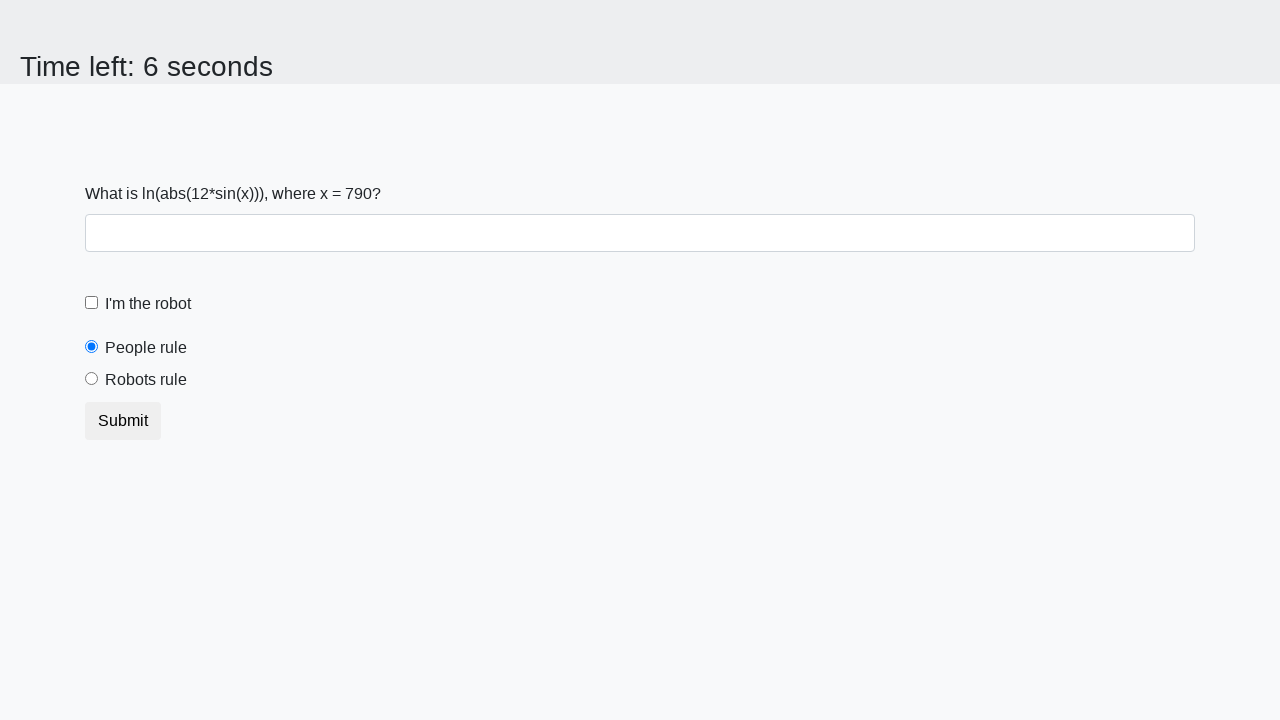

Filled answer field with calculated value: 2.47878324718832 on #answer
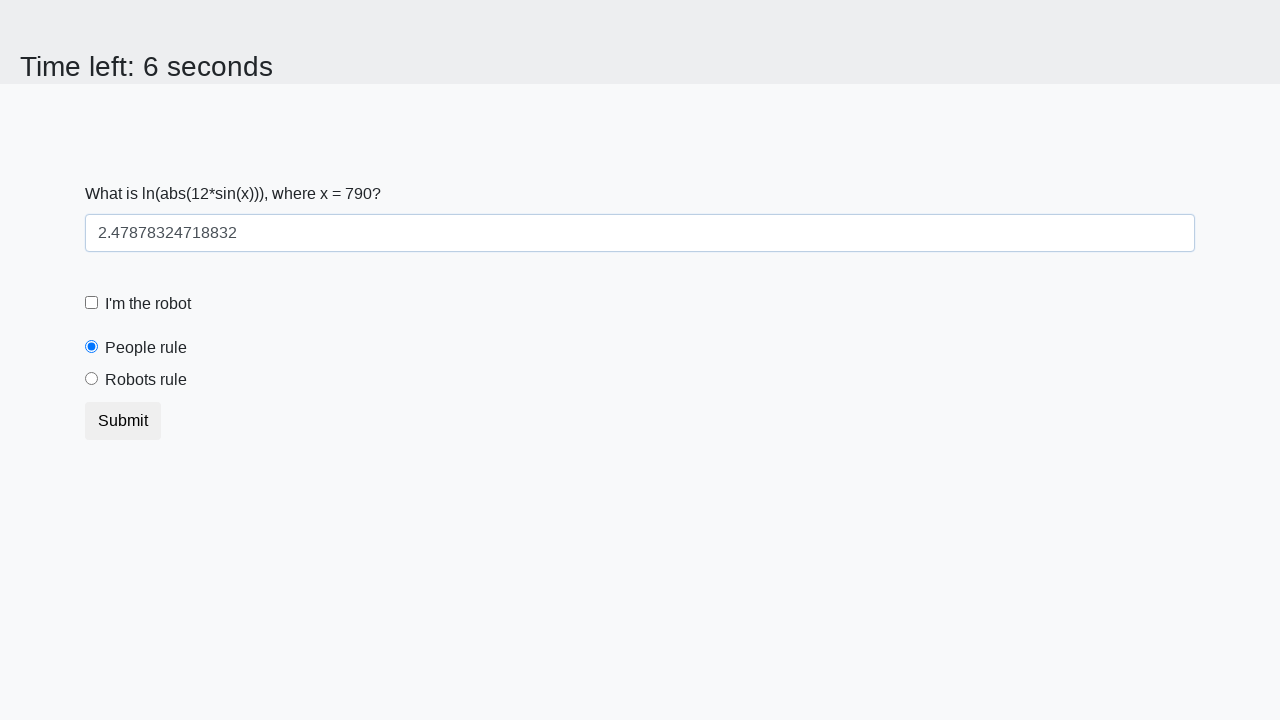

Checked the robot checkbox at (148, 304) on label[for='robotCheckbox']
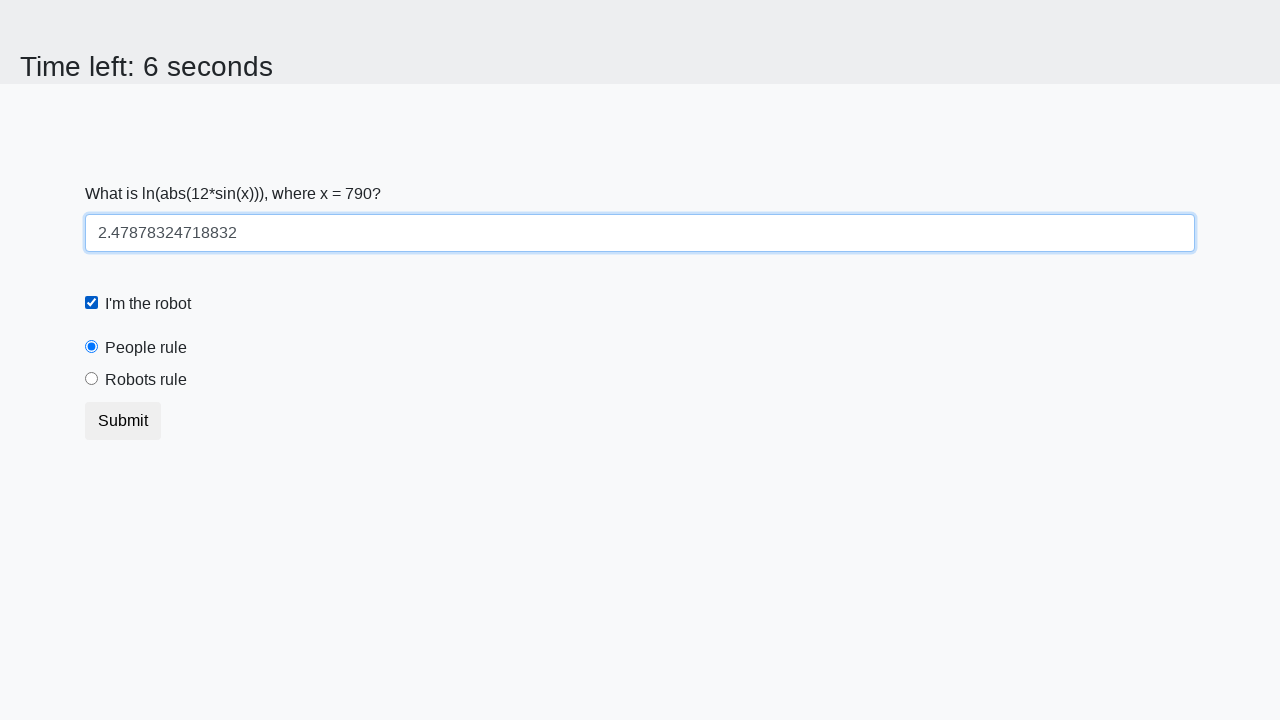

Selected the 'robots rule' radio button at (146, 380) on label[for='robotsRule']
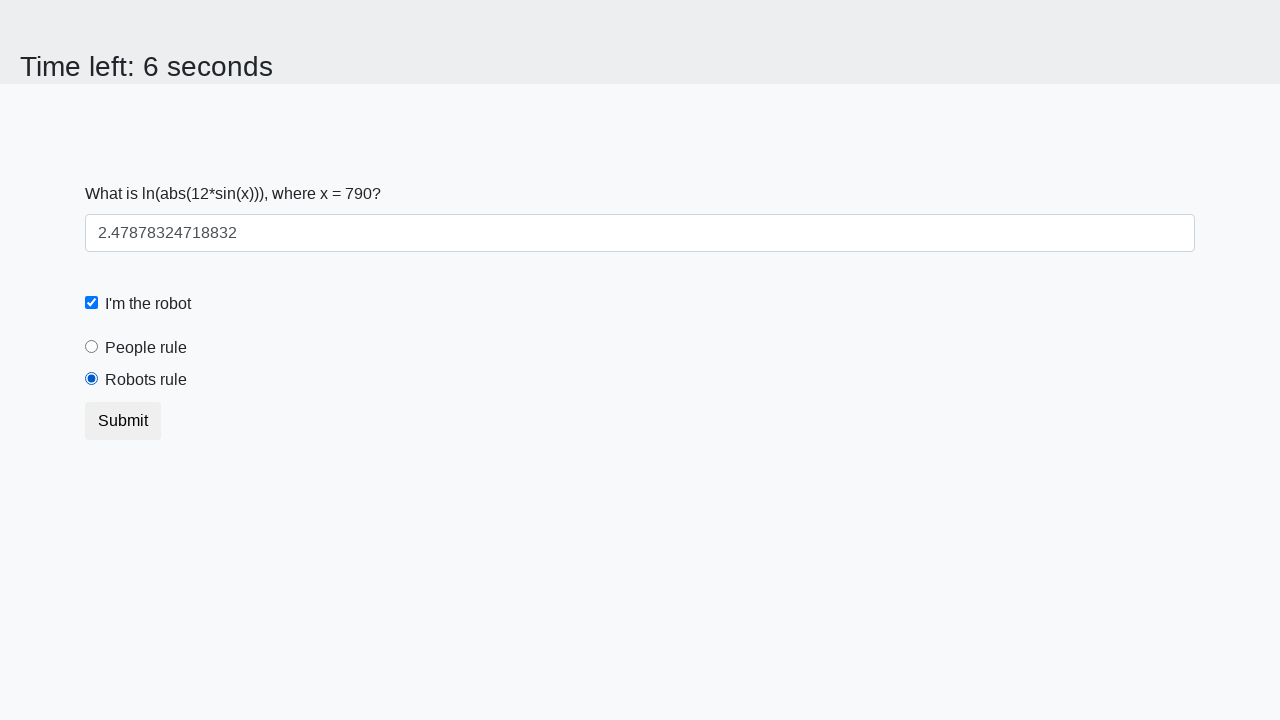

Submitted the math quiz form at (123, 421) on [type='submit']
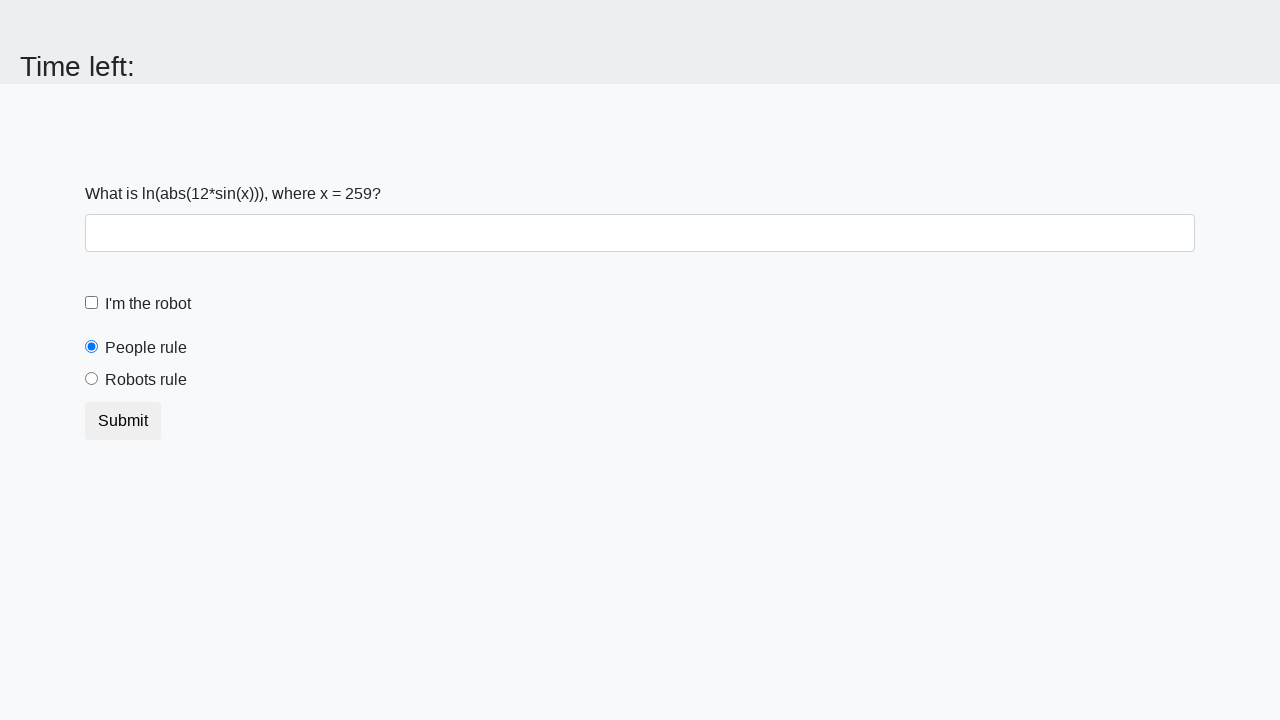

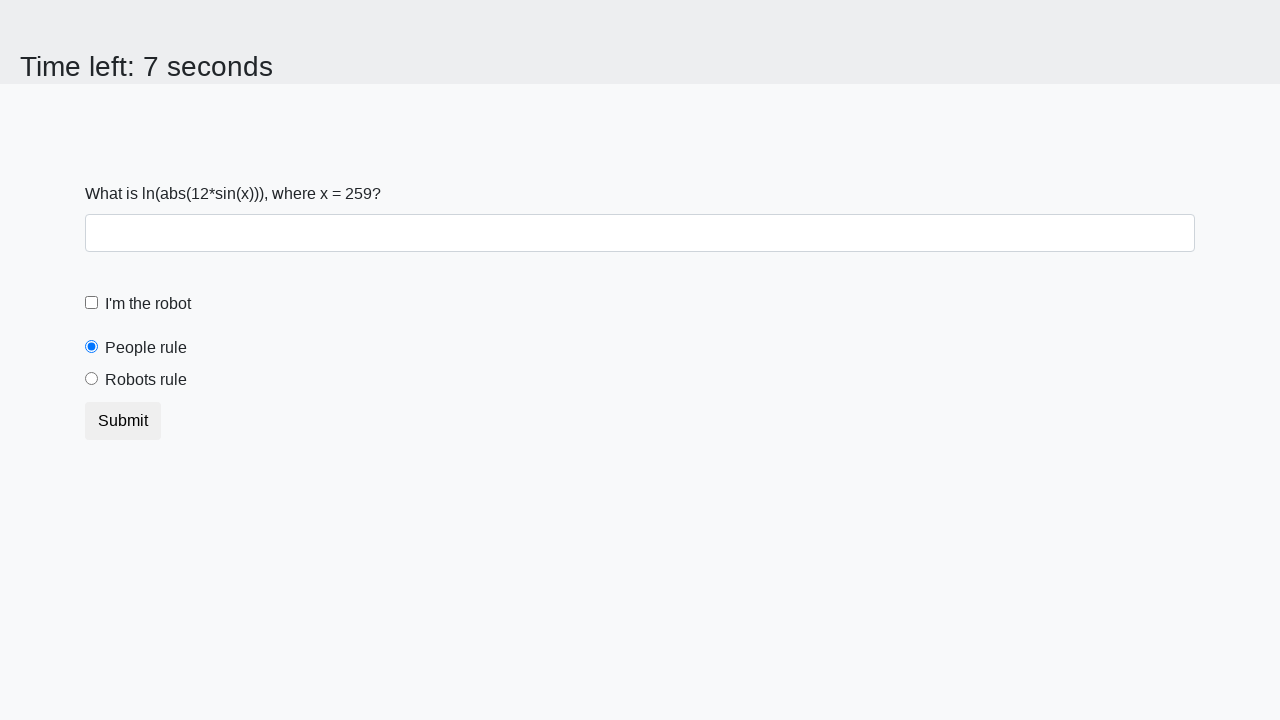